Tests table sorting functionality by clicking the header to sort, verifying the sort order, and searching for a specific item ("Rice") across pagination to get its price

Starting URL: https://rahulshettyacademy.com/seleniumPractise/#/offers

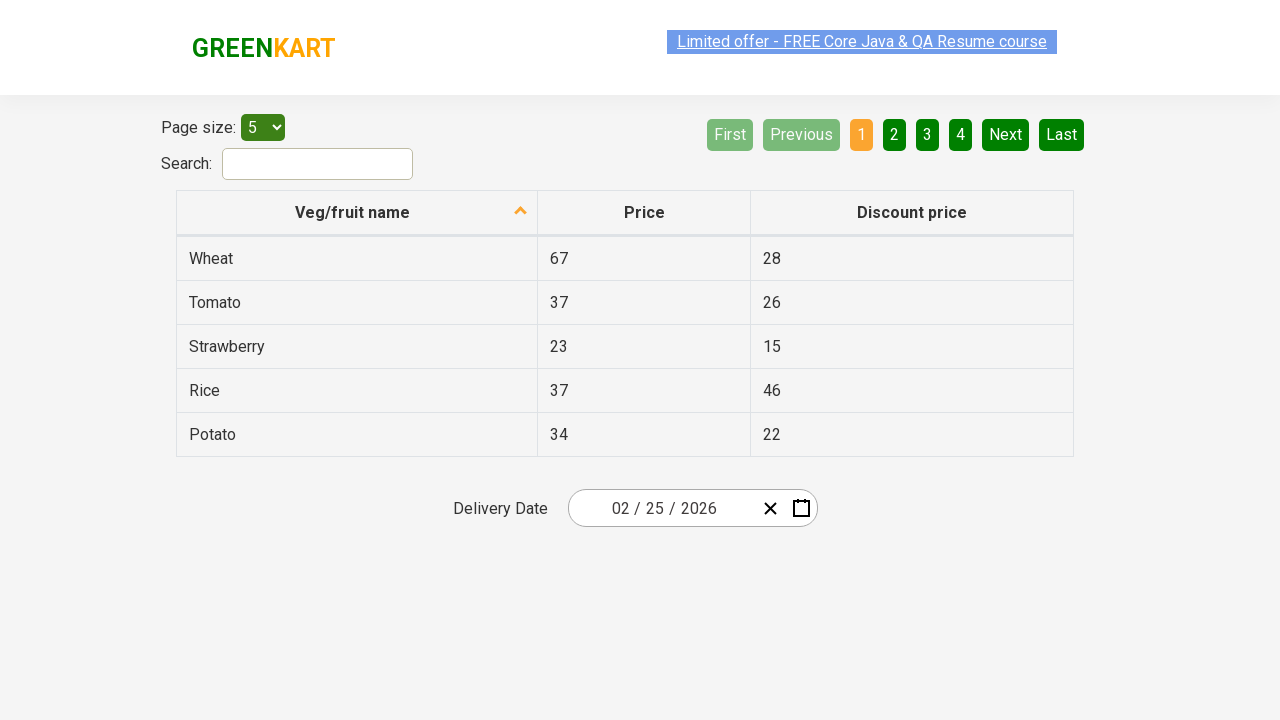

Clicked first column header to sort table at (357, 213) on xpath=//tr/th[1]
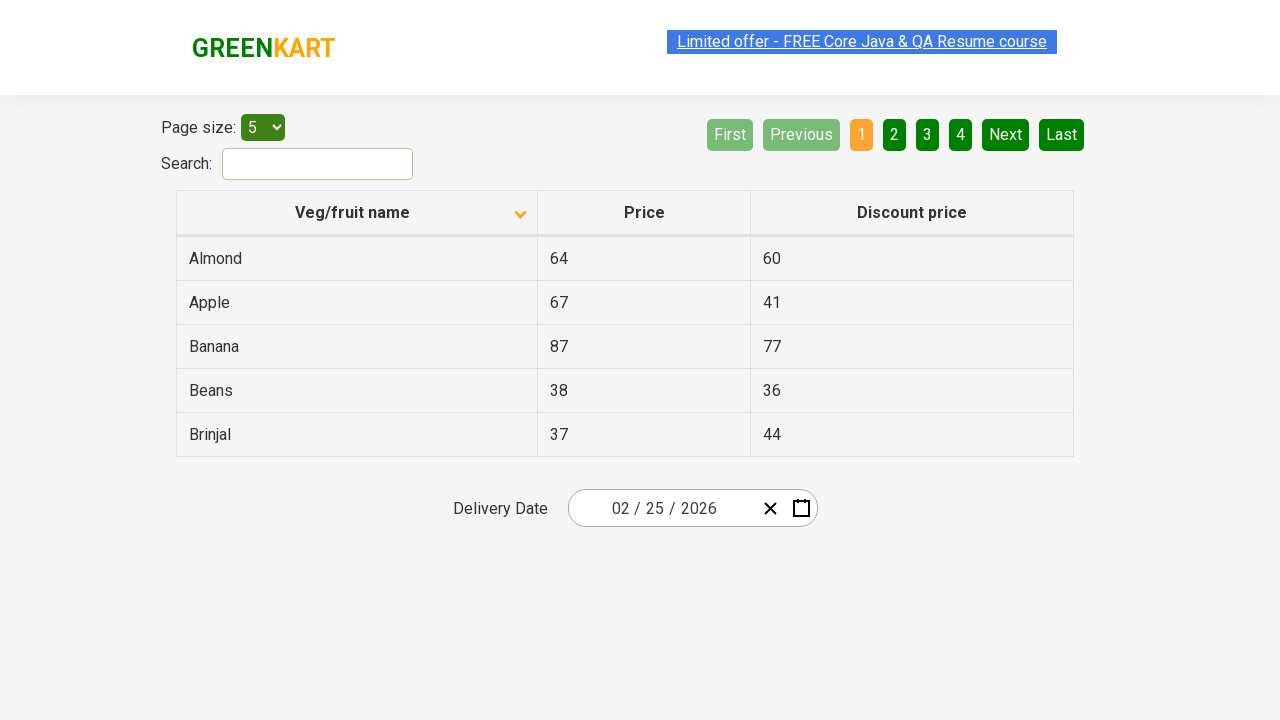

Retrieved all elements from first column
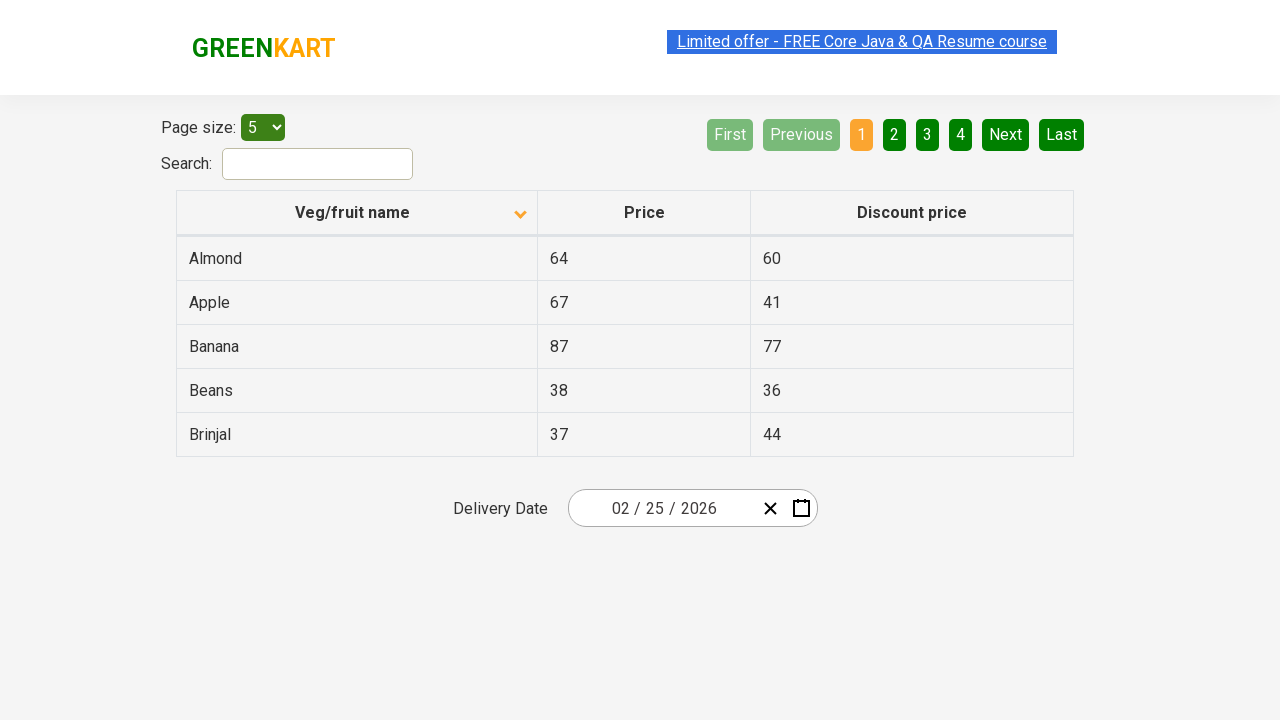

Extracted text content from 5 column elements
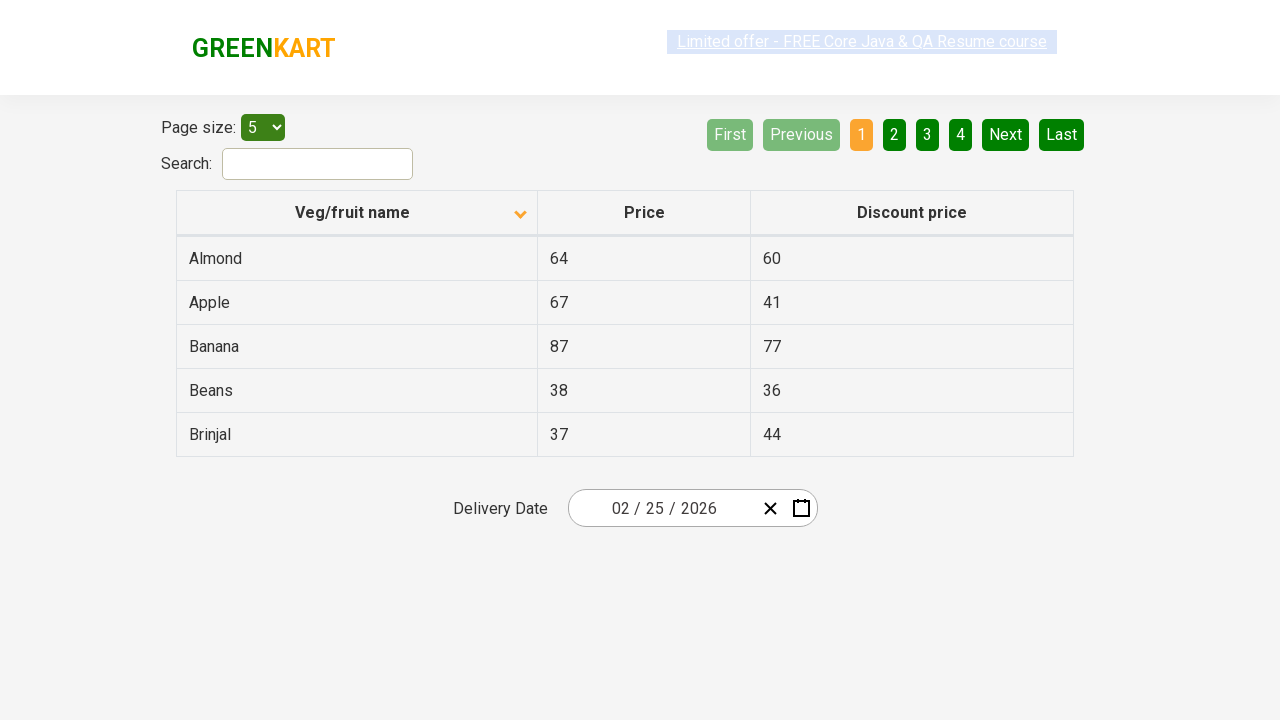

Created sorted version of the list for comparison
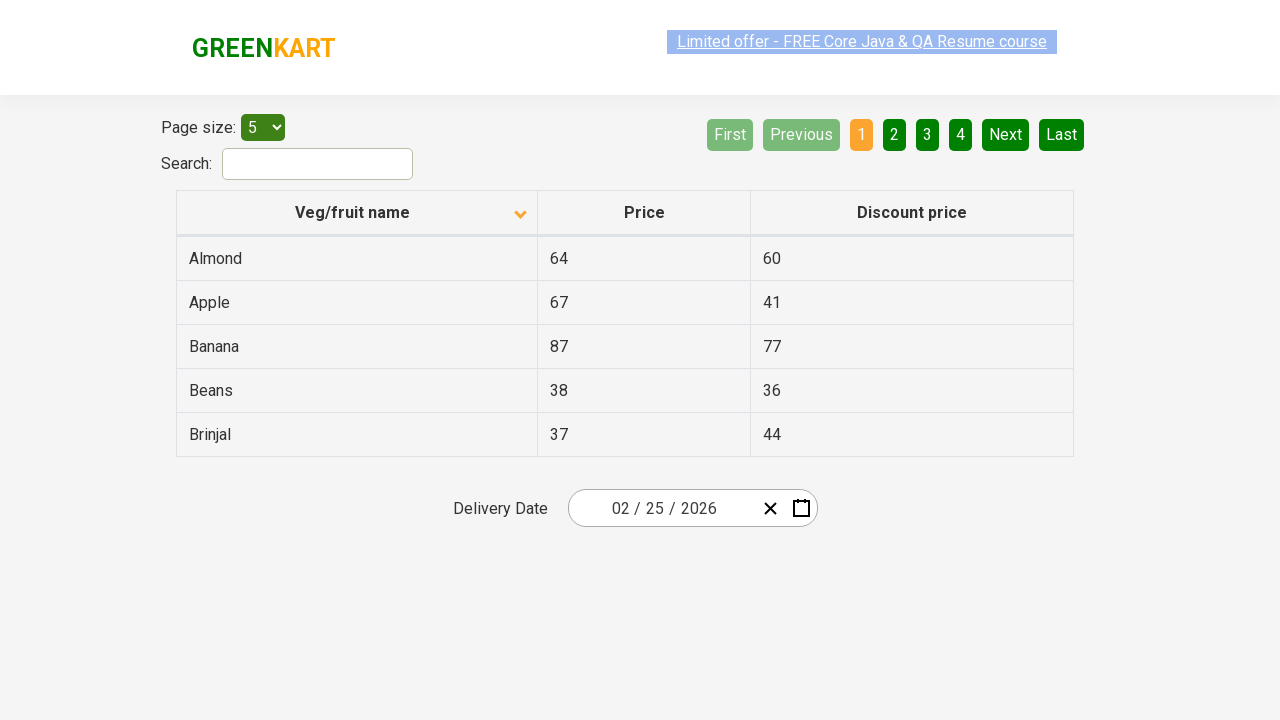

Verified that table is sorted correctly
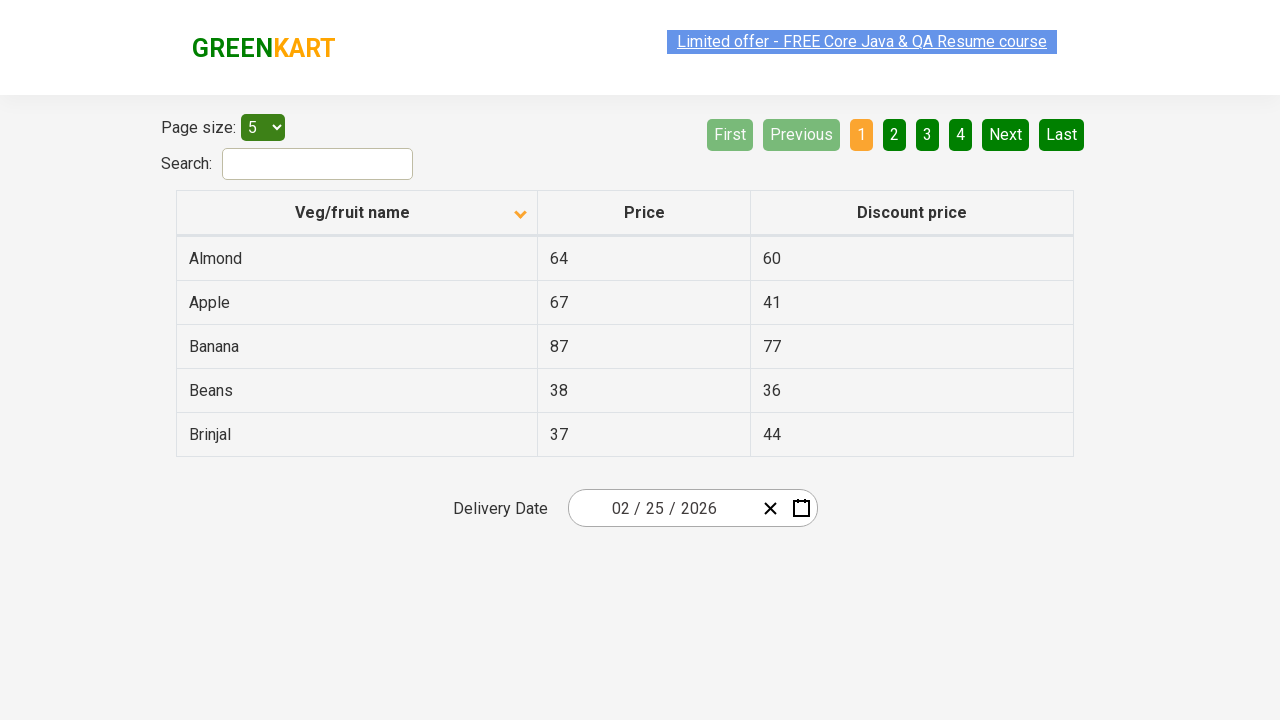

Retrieved all rows from current page
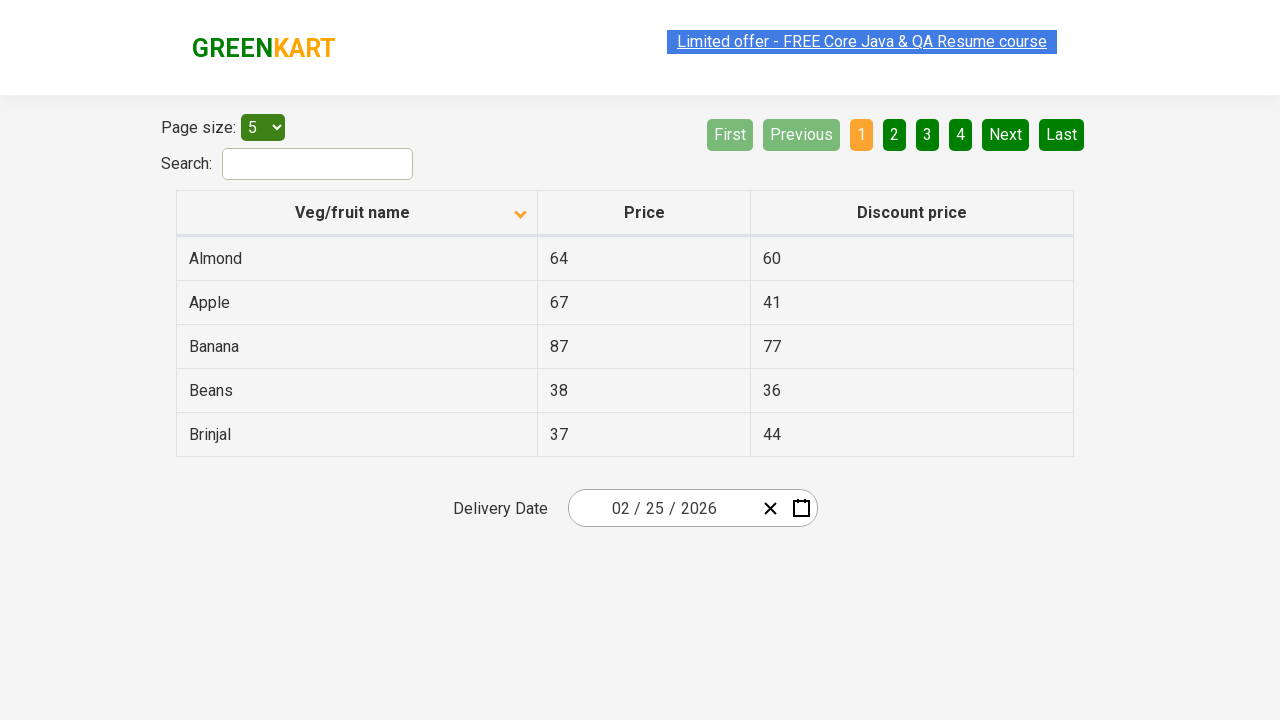

Rice not found on current page, navigated to next page at (1006, 134) on [aria-label='Next']
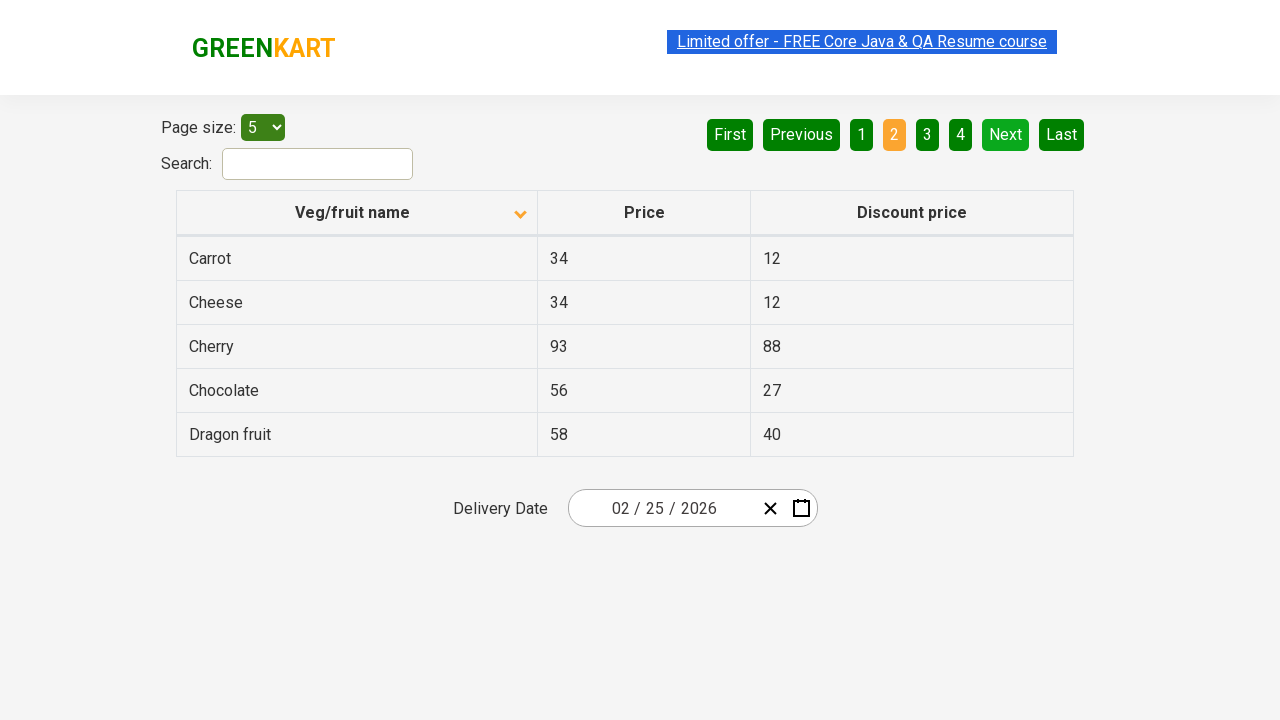

Retrieved all rows from current page
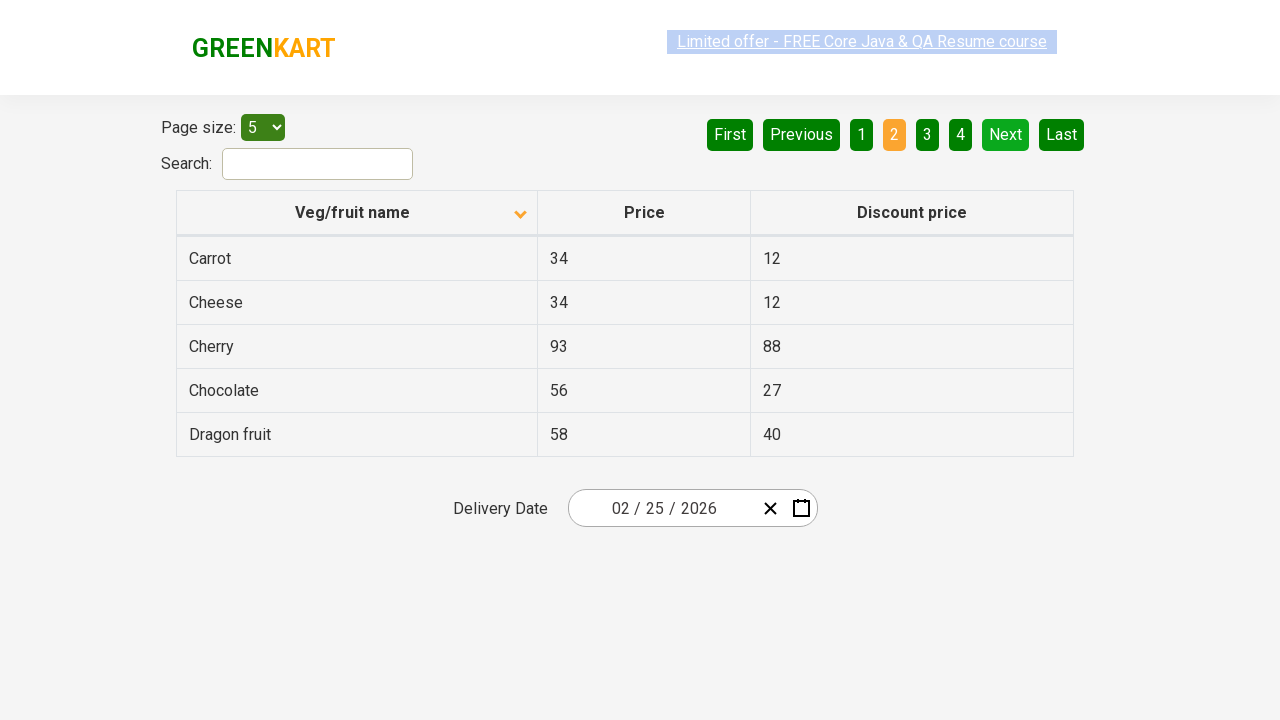

Rice not found on current page, navigated to next page at (1006, 134) on [aria-label='Next']
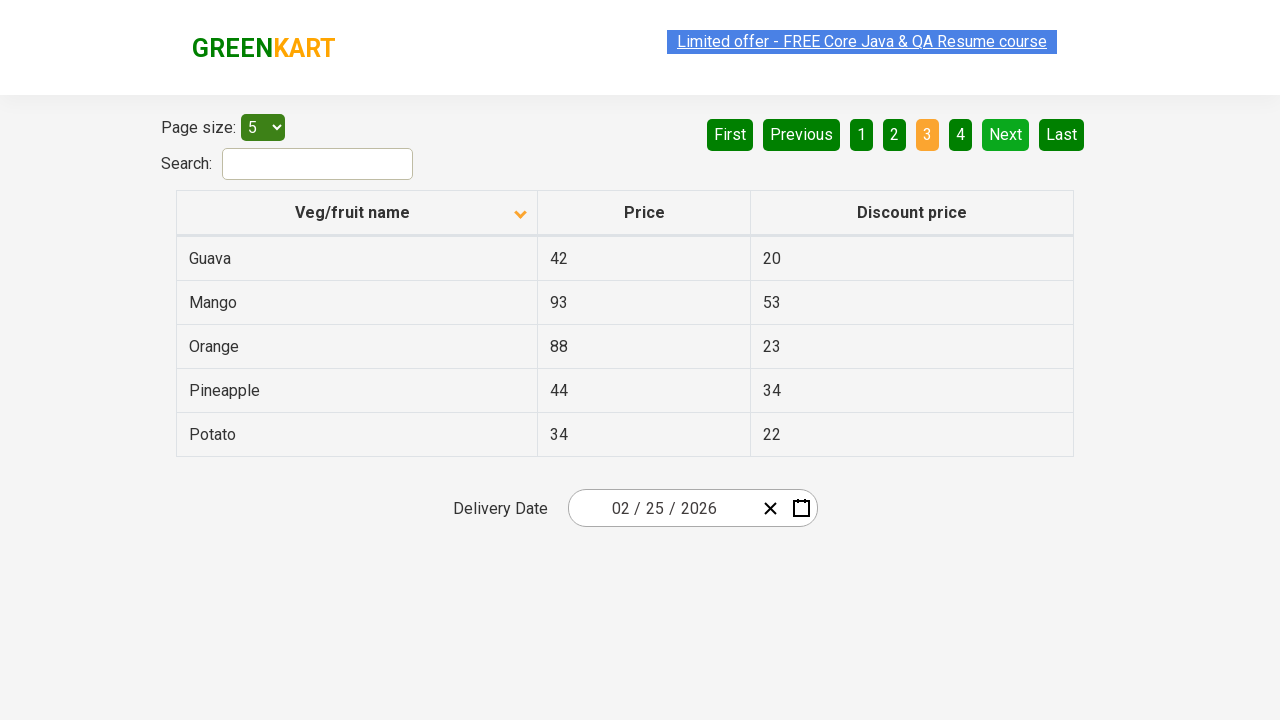

Retrieved all rows from current page
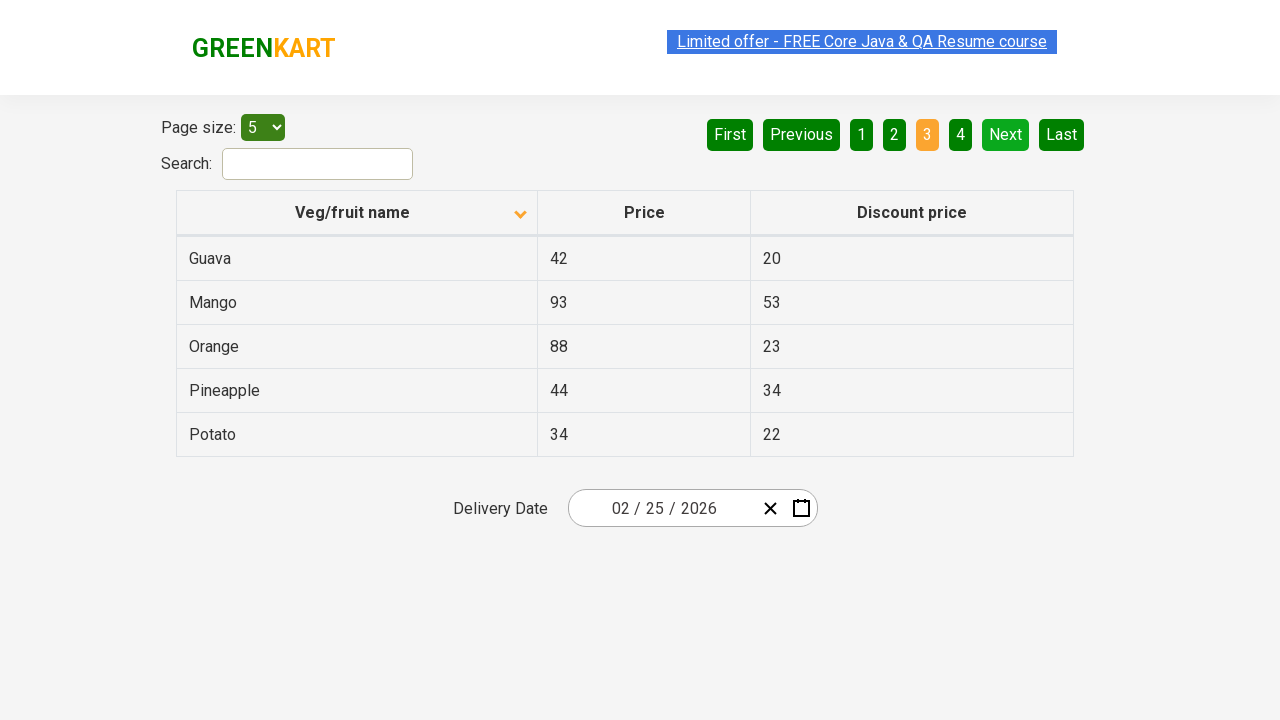

Rice not found on current page, navigated to next page at (1006, 134) on [aria-label='Next']
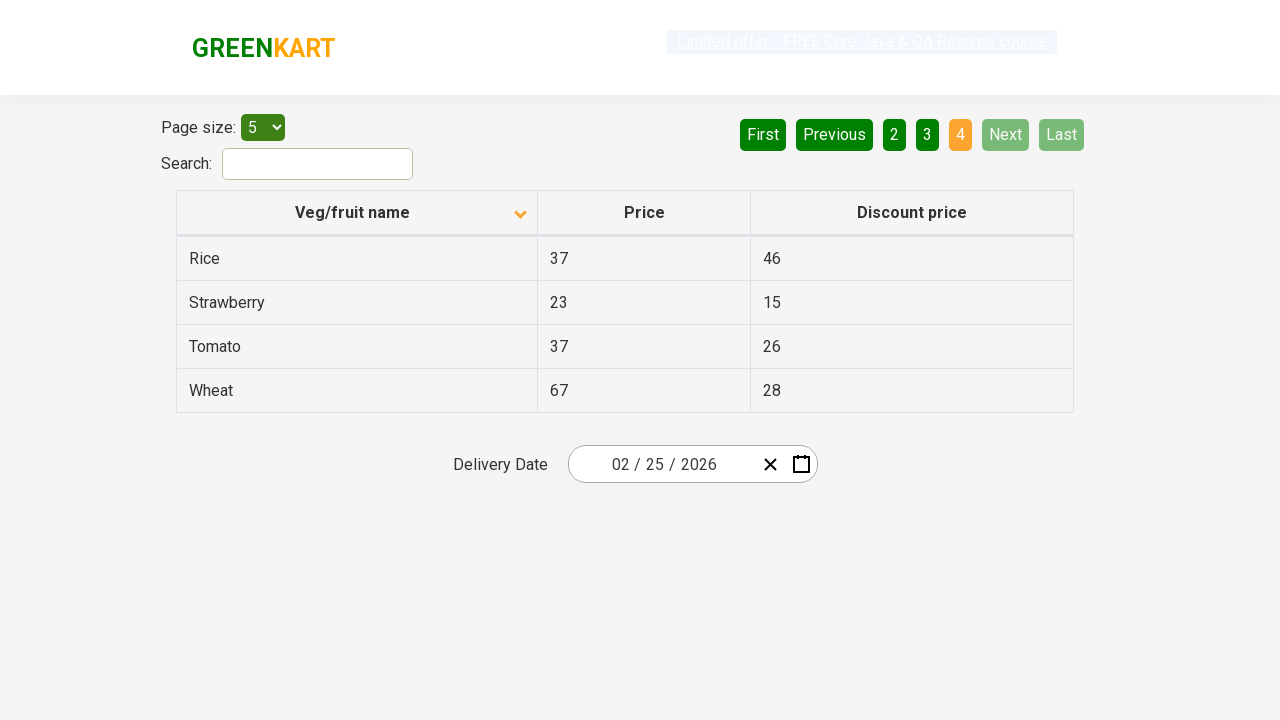

Retrieved all rows from current page
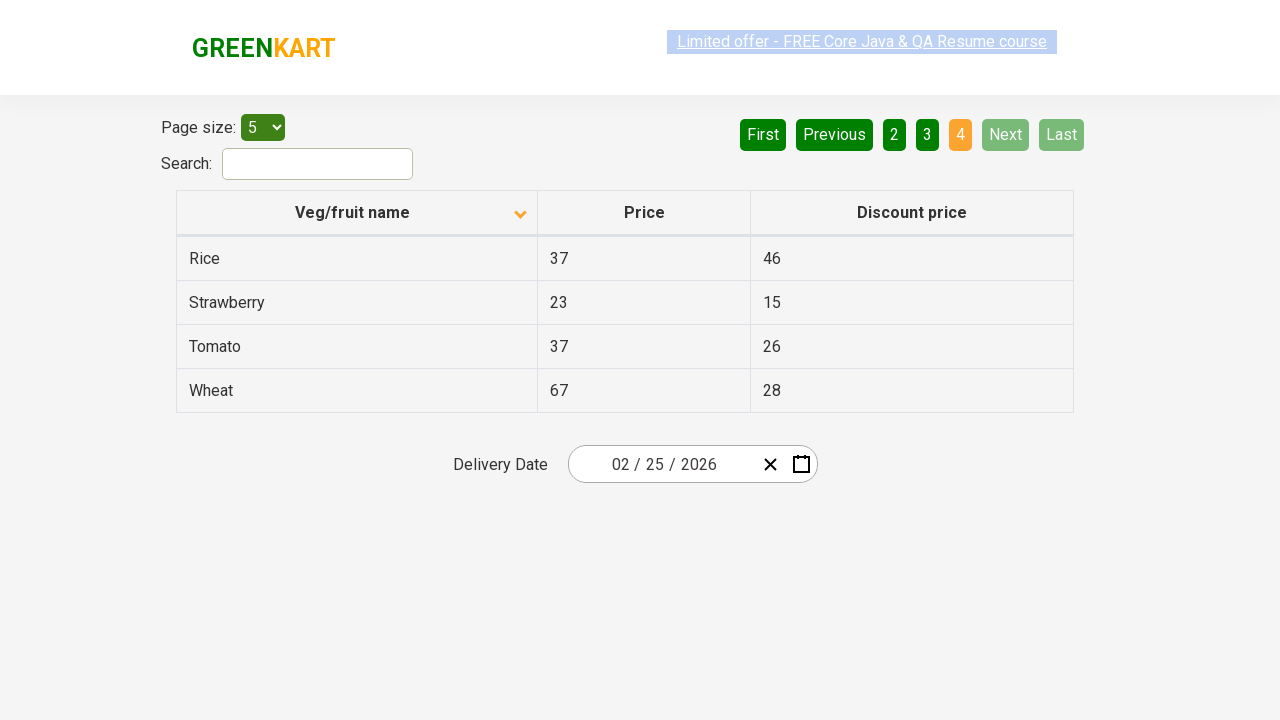

Found 'Rice' with price: 37
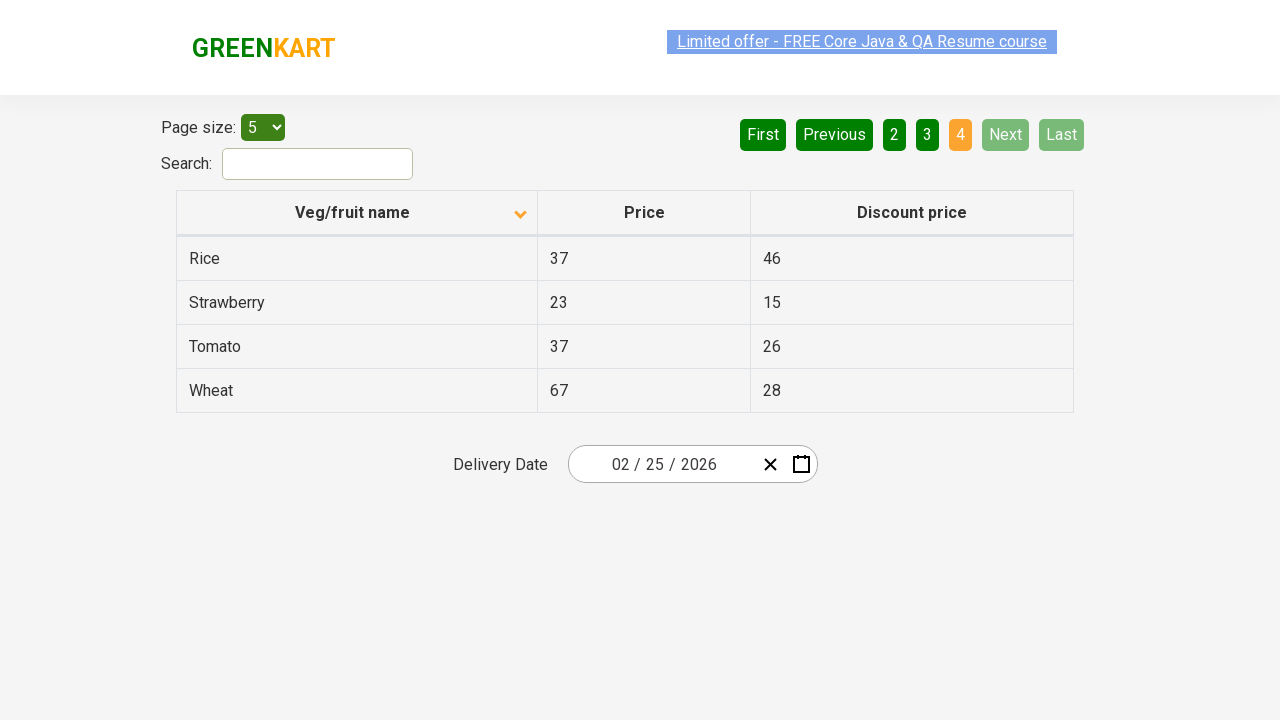

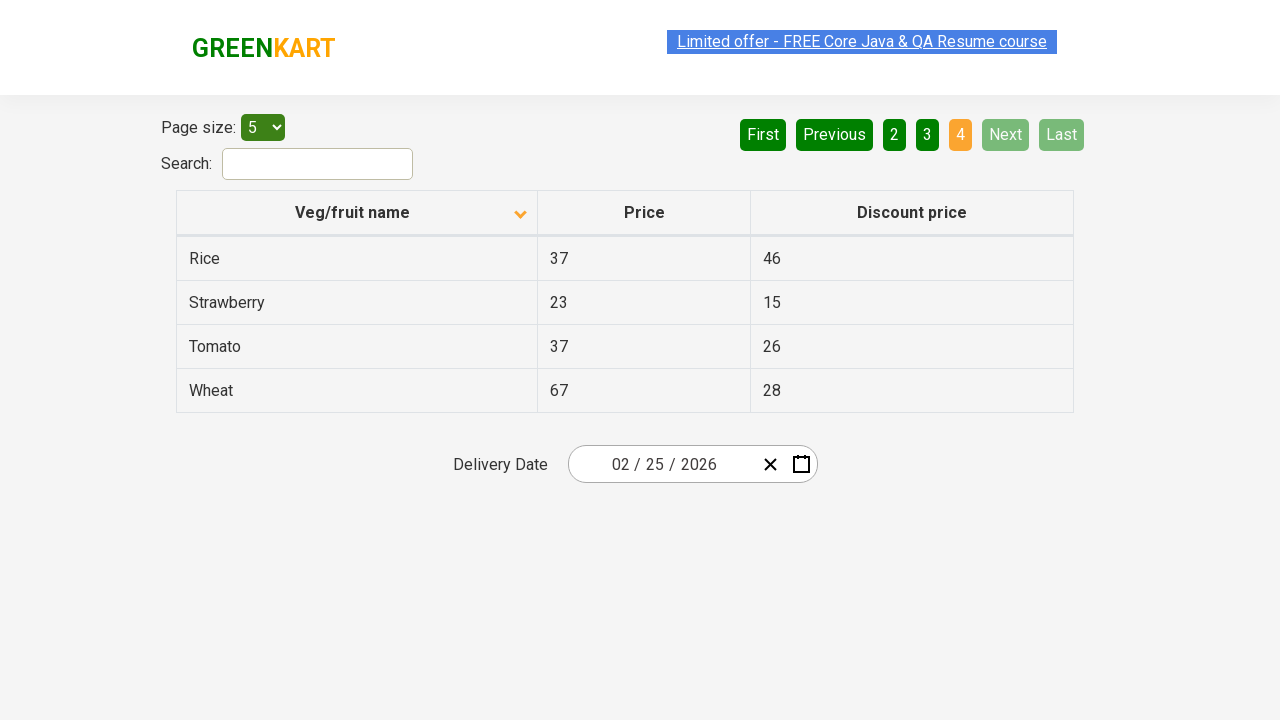